Tests the drag and drop slider functionality on LambdaTest Selenium Playground by navigating to the sliders page and adjusting a slider to 95% of its maximum value.

Starting URL: https://www.lambdatest.com/selenium-playground

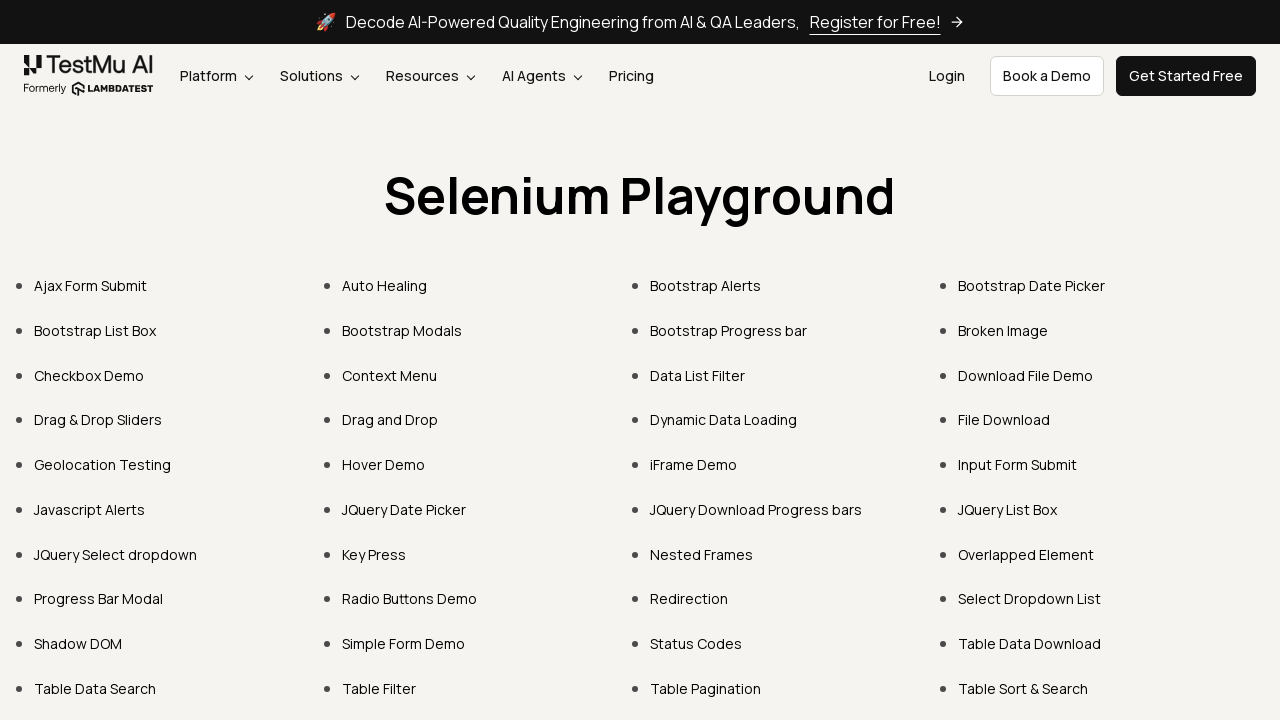

Clicked on 'Drag & Drop Sliders' link at (98, 420) on xpath=//a[normalize-space()='Drag & Drop Sliders']
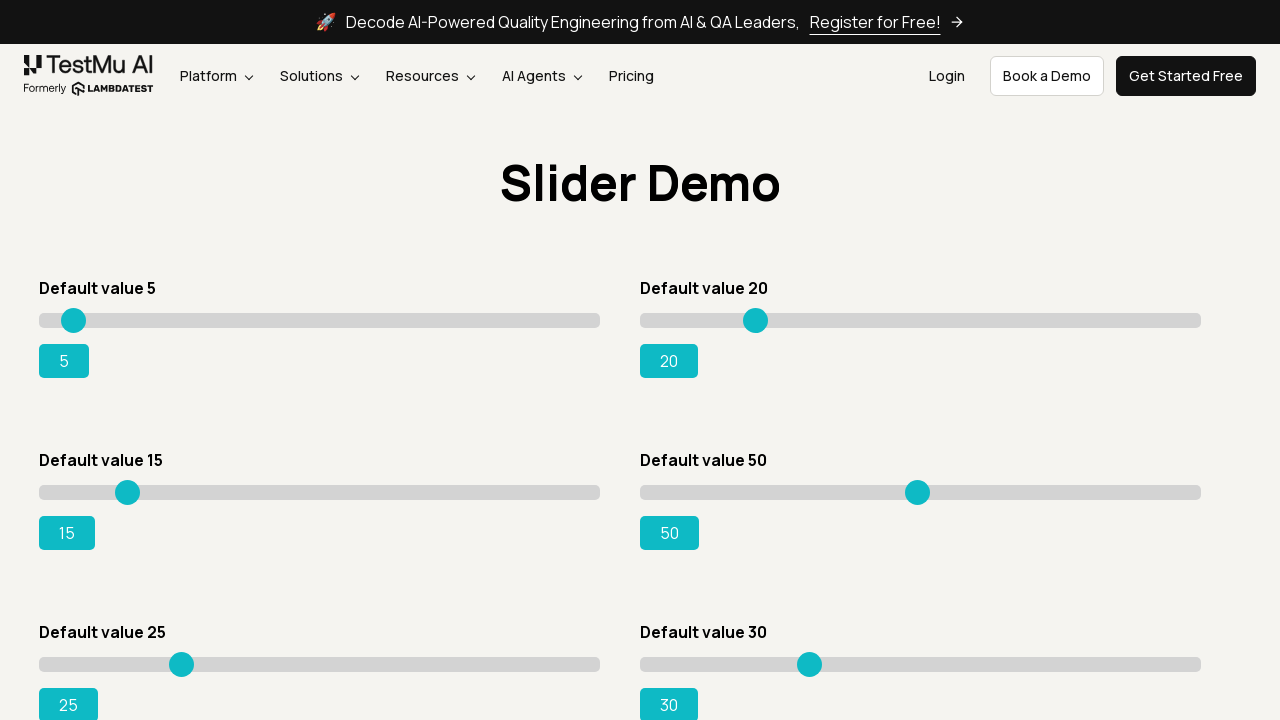

Slider page loaded and input elements are visible
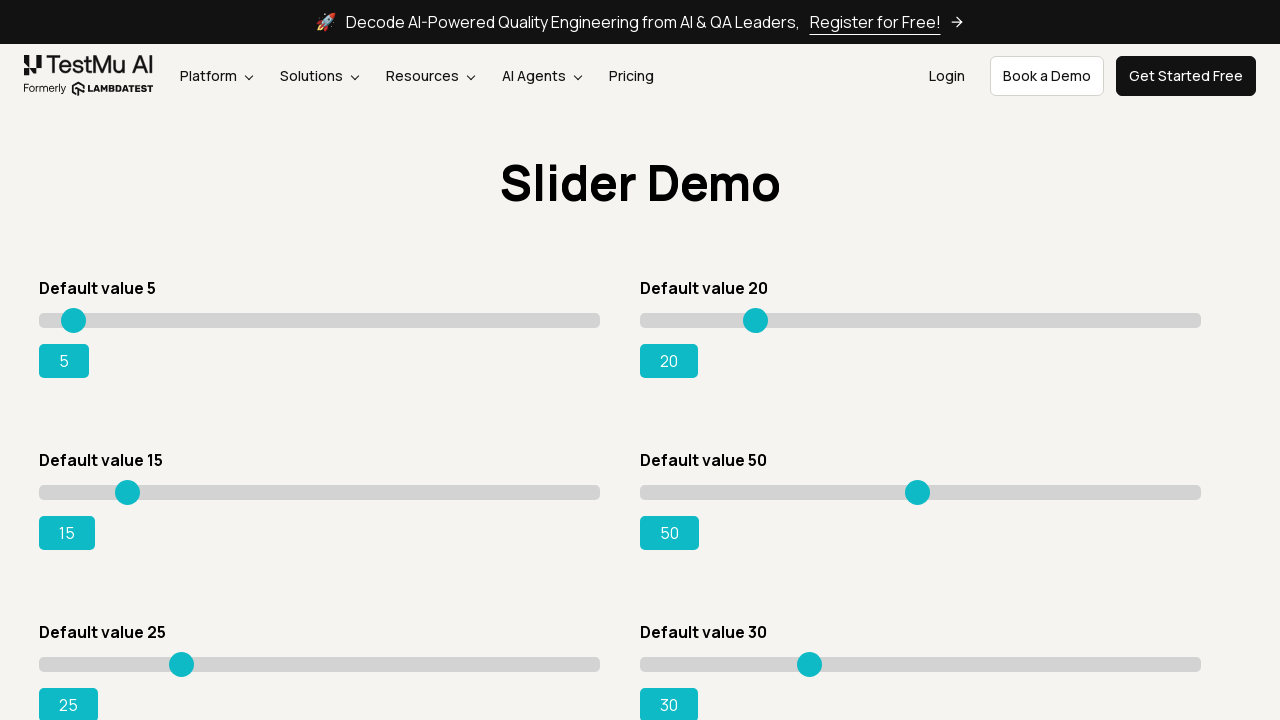

Located the third slider element
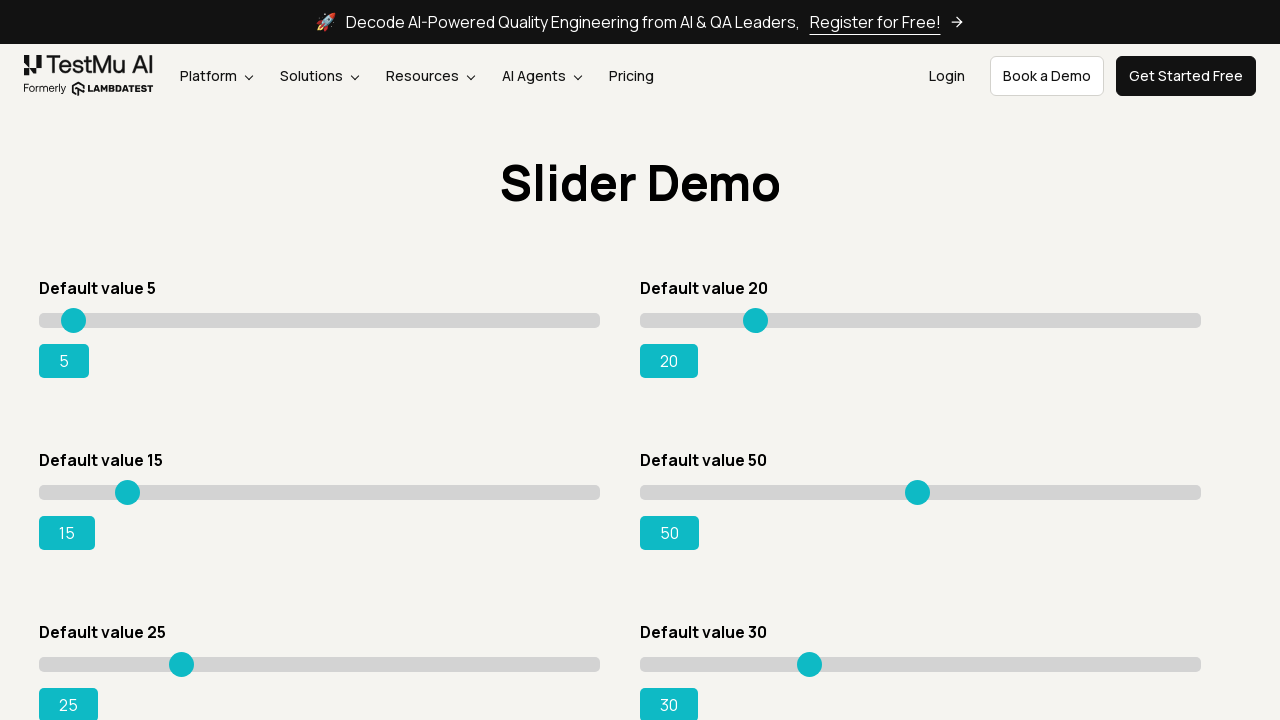

Retrieved slider max value: 100
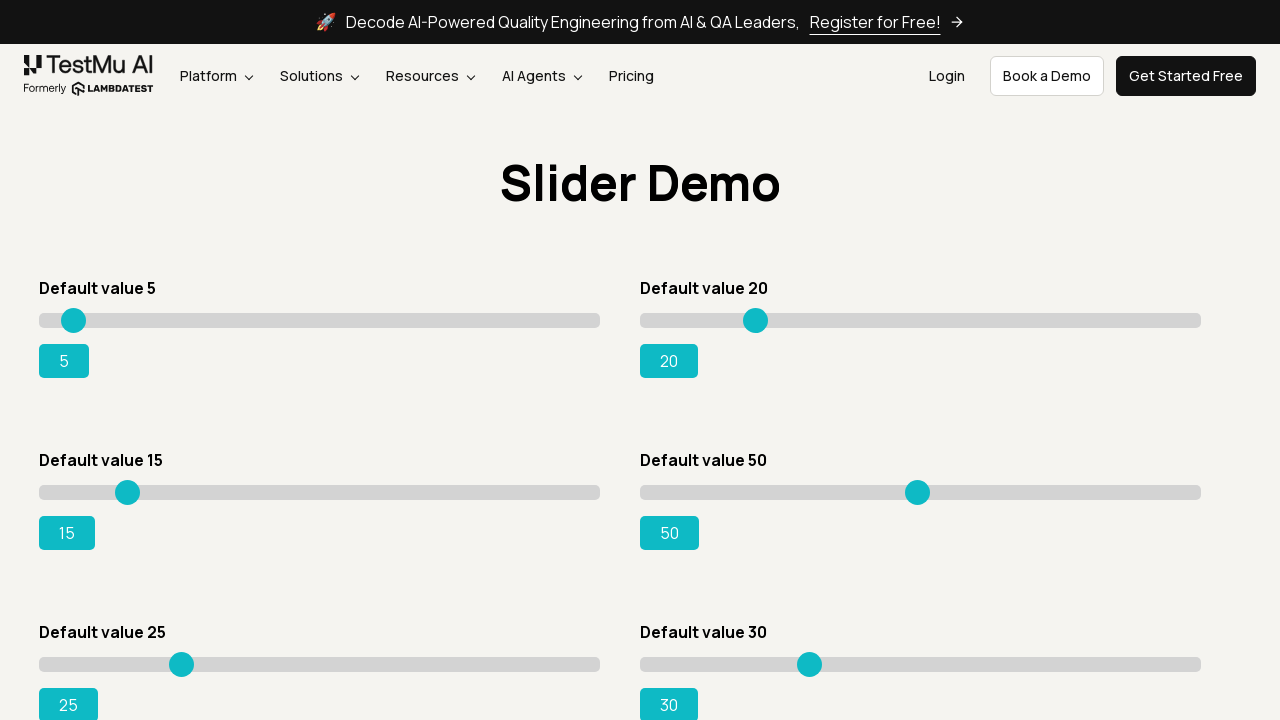

Calculated 95% of max value: 95
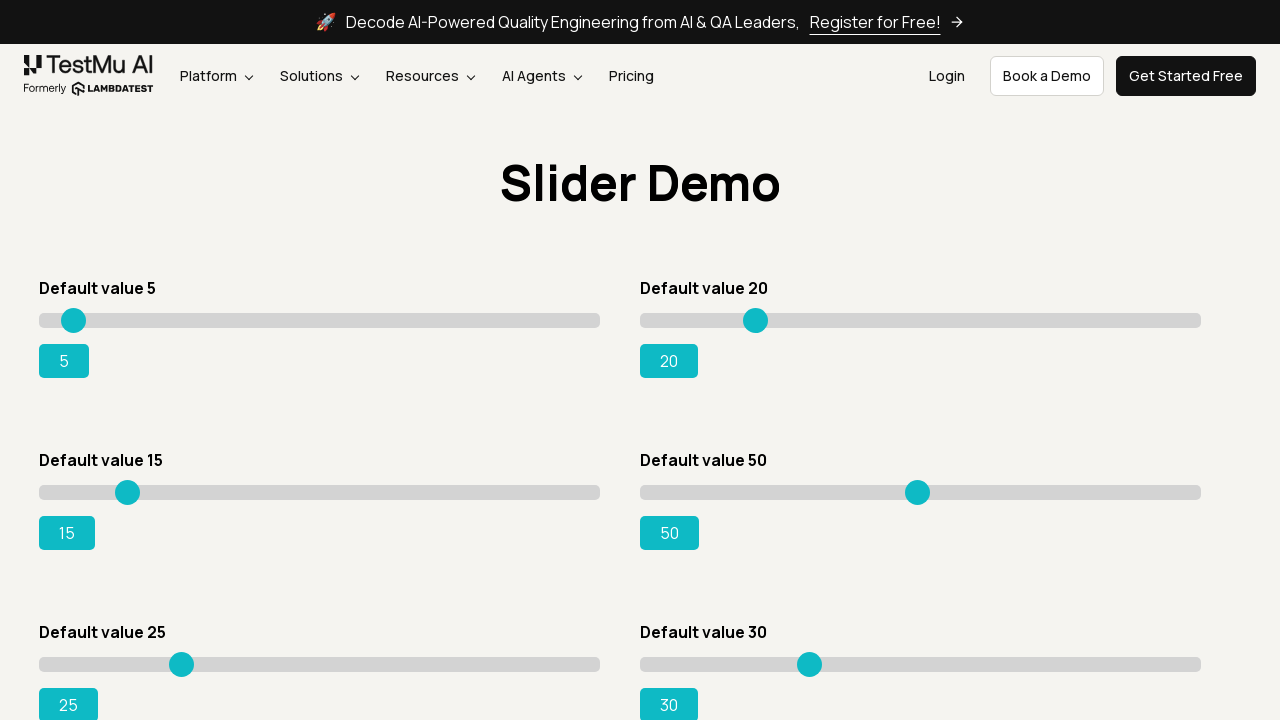

Set slider value to 95 using JavaScript
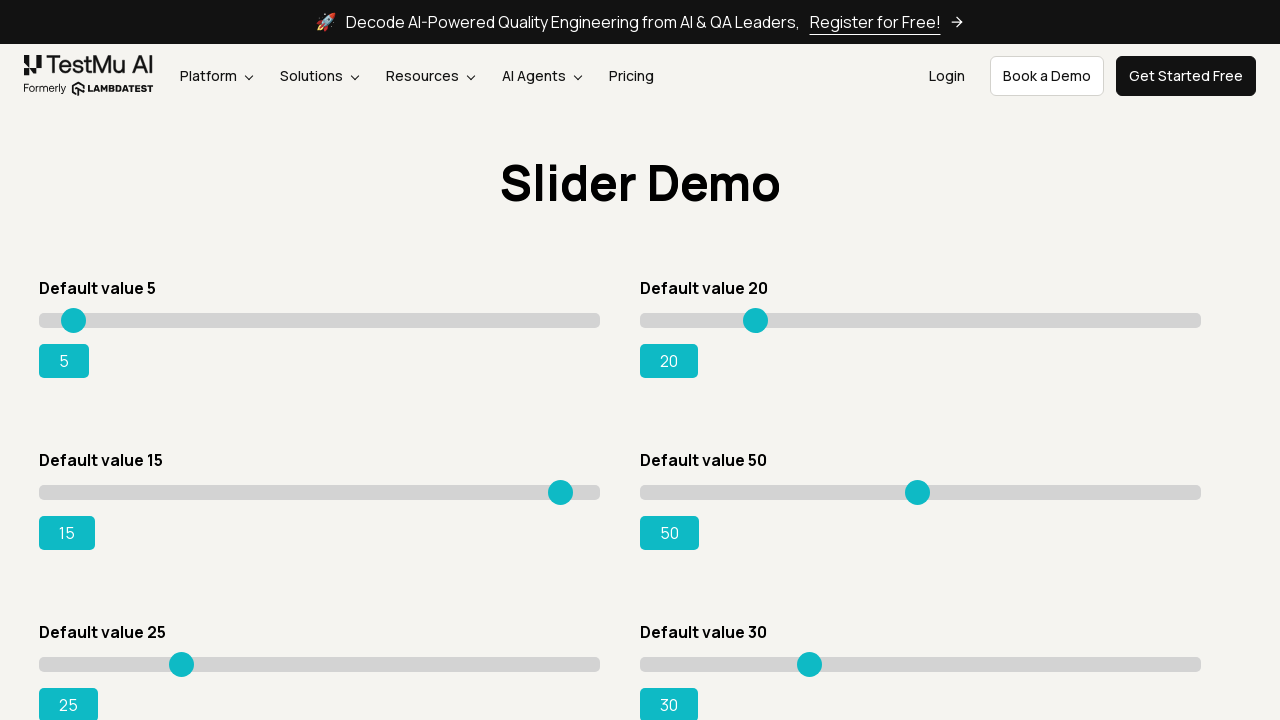

Triggered input event to update slider display
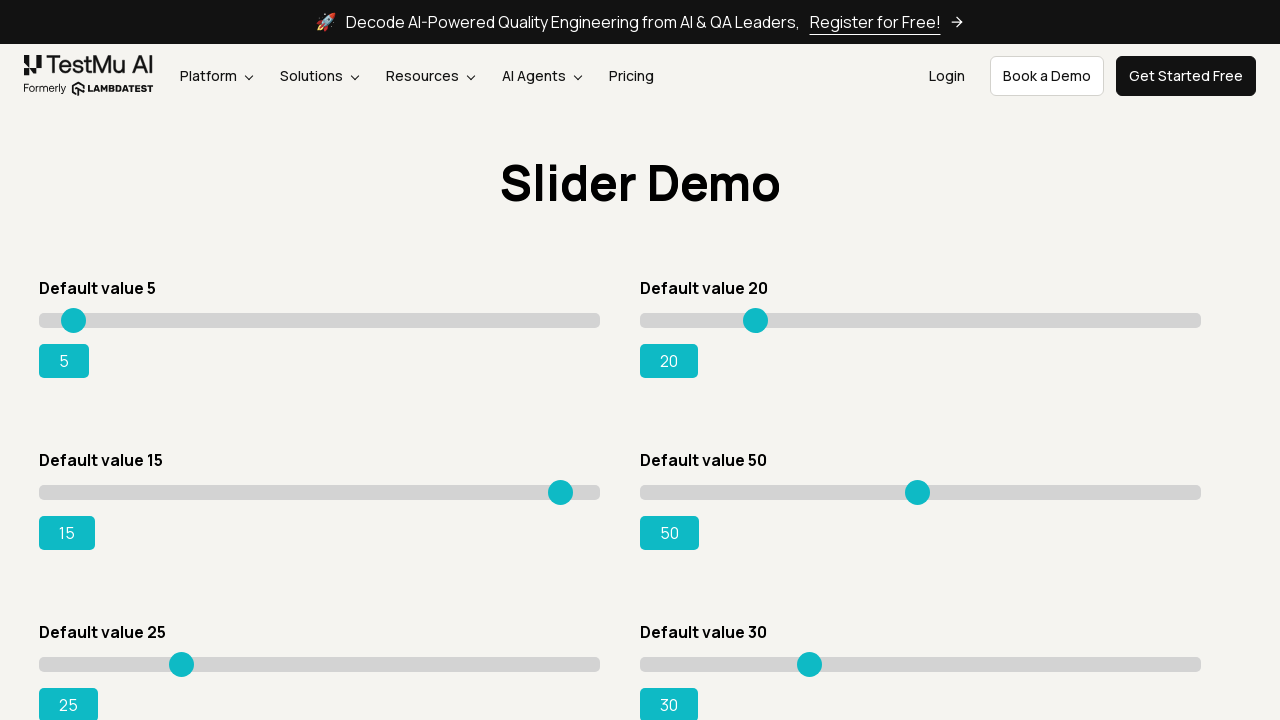

Retrieved final slider value: 15
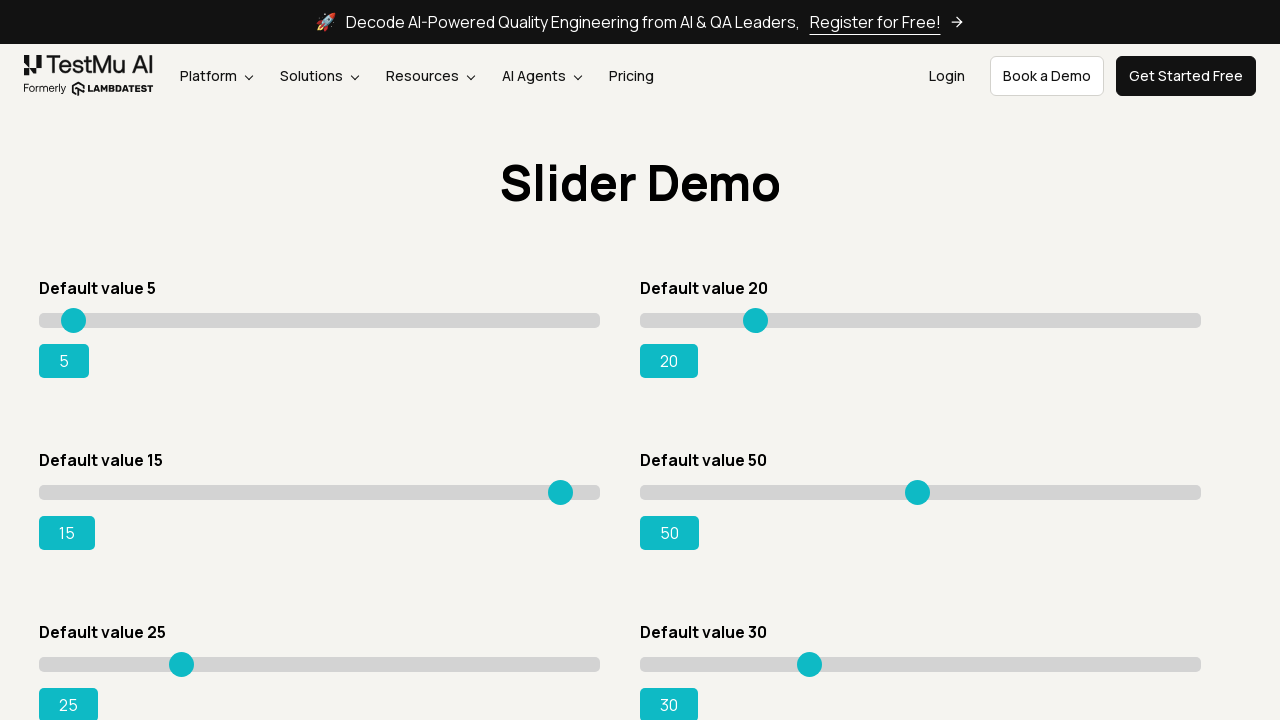

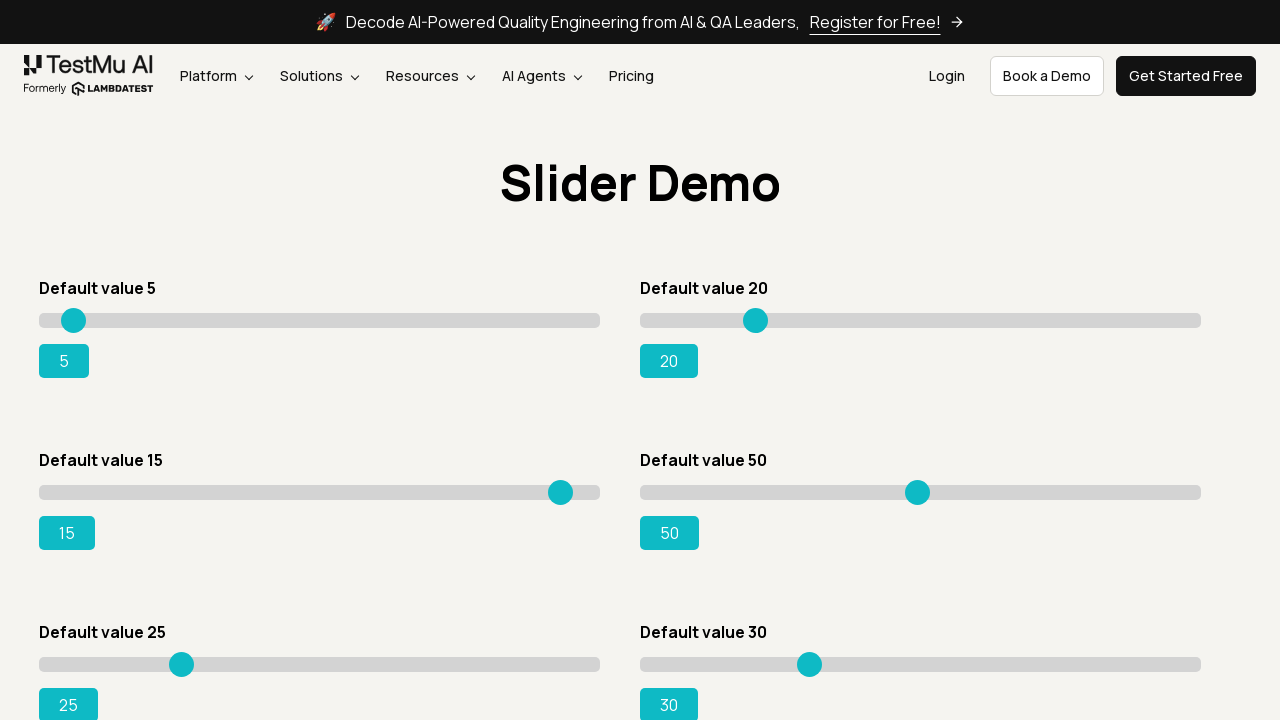